Tests iframe navigation and form filling by switching between multiple frames and entering text into input fields within each frame

Starting URL: https://ui.vision/demo/webtest/frames/

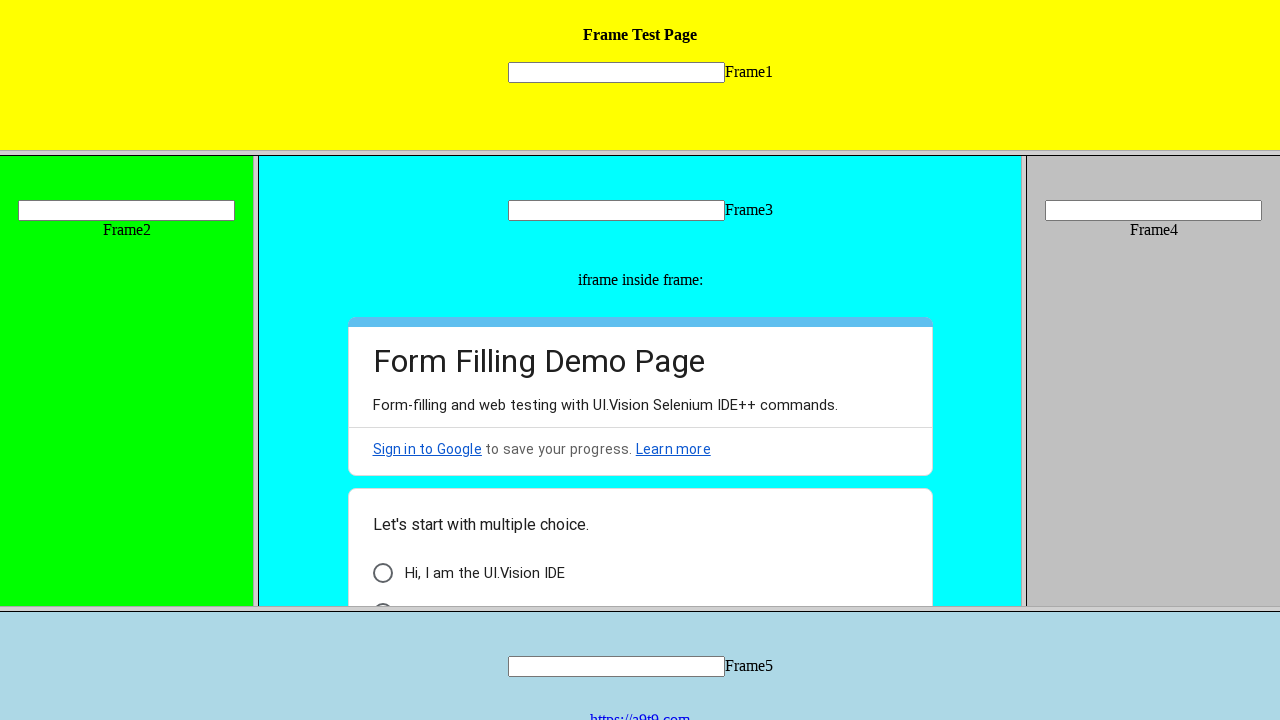

Located frame 1 with src='frame_1.html'
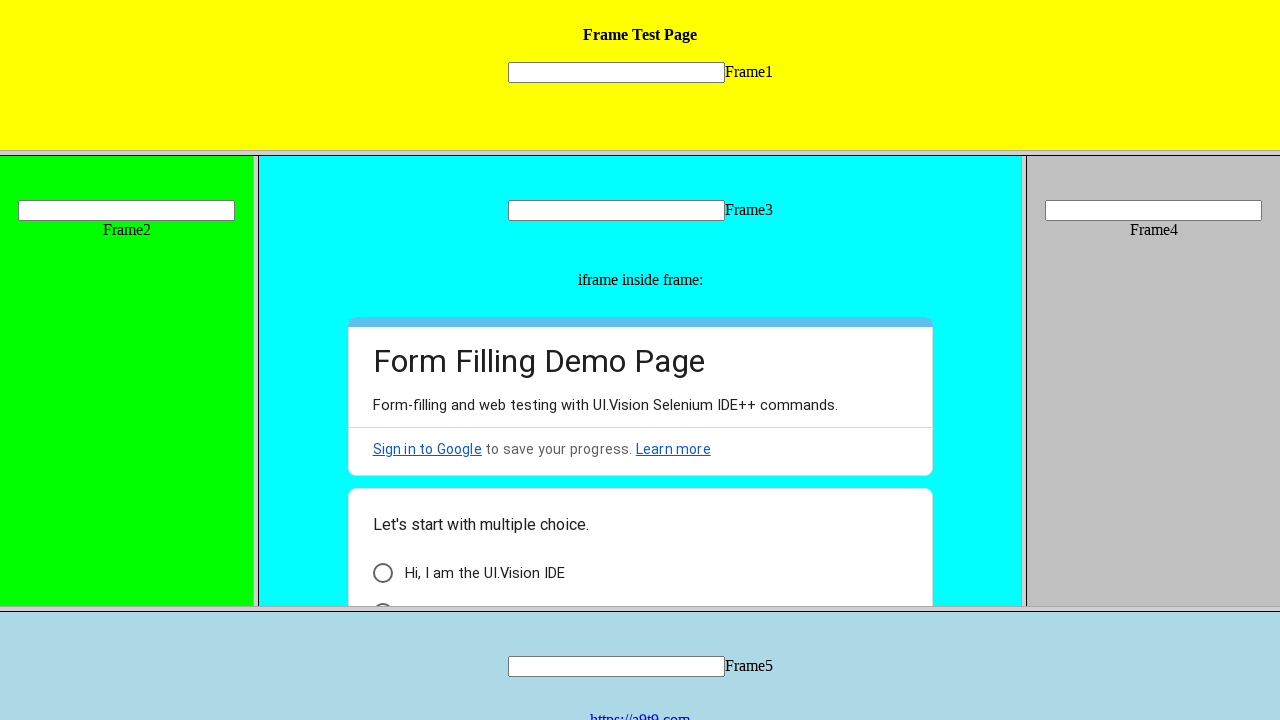

Filled text input in frame 1 with 'hii' on frame[src='frame_1.html'] >> internal:control=enter-frame >> input[name='mytext1
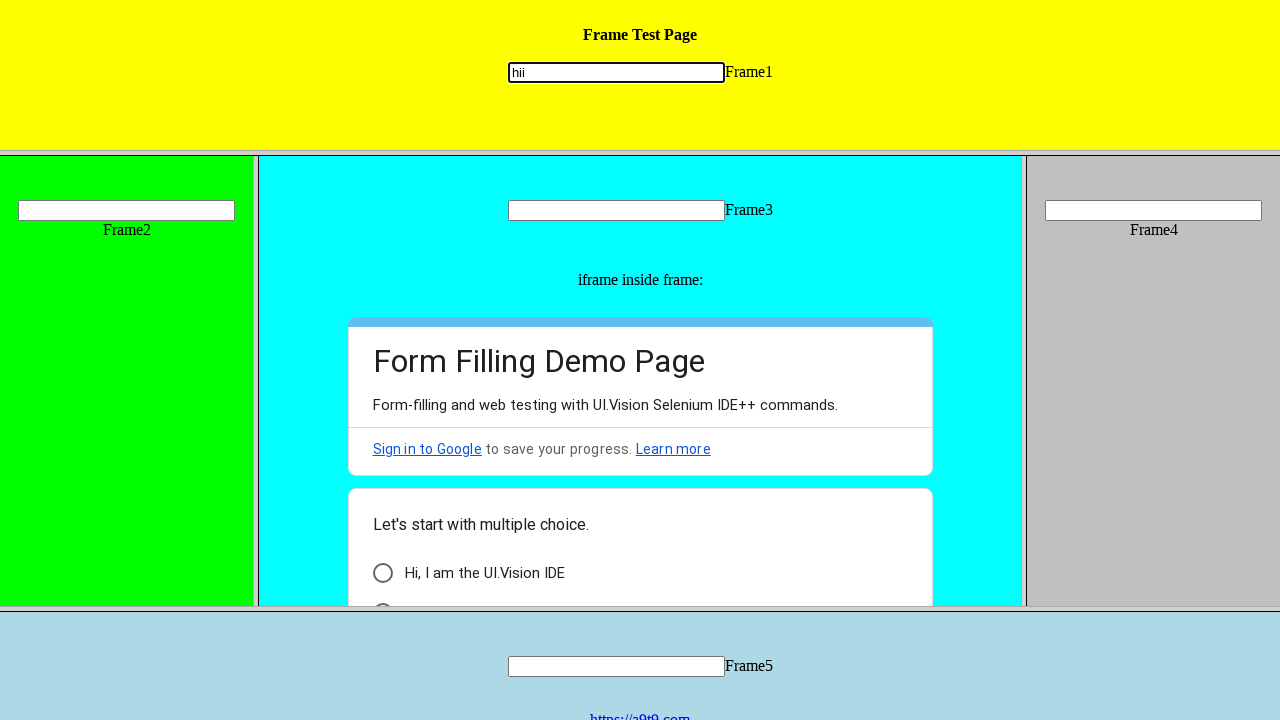

Located frame 2 with src='frame_2.html'
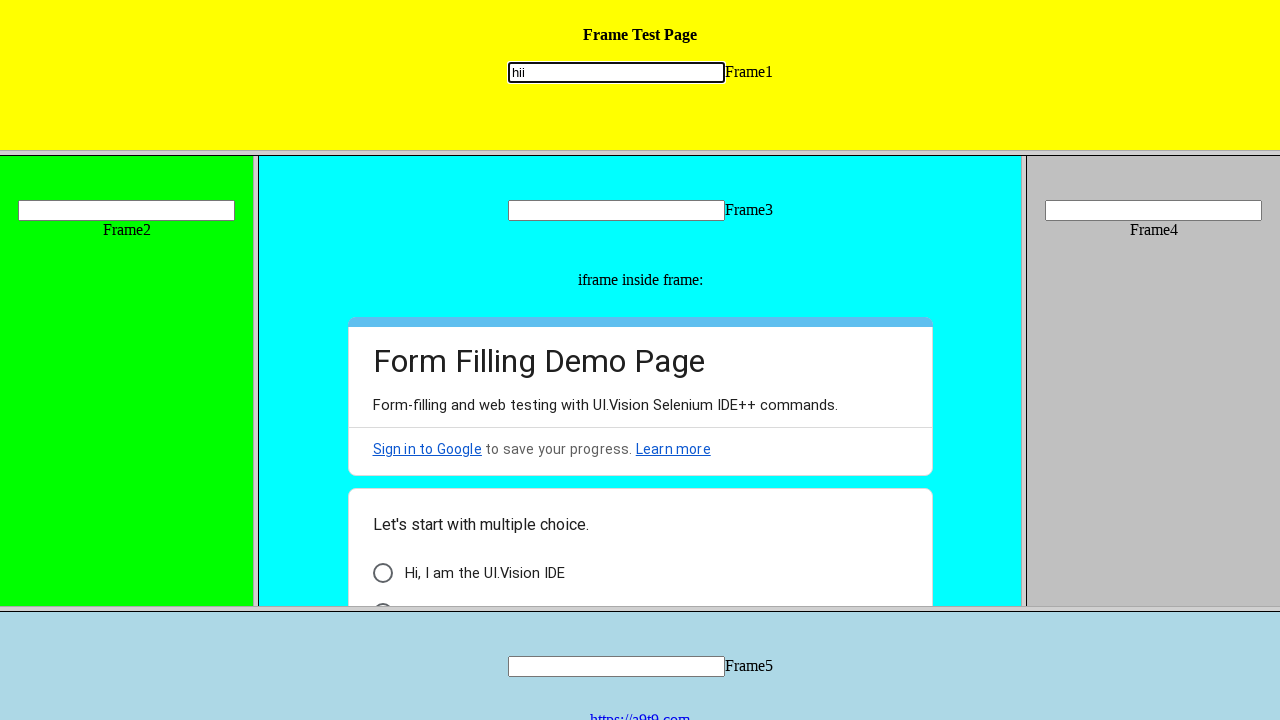

Filled text input in frame 2 with 'hello' on frame[src='frame_2.html'] >> internal:control=enter-frame >> input[name='mytext2
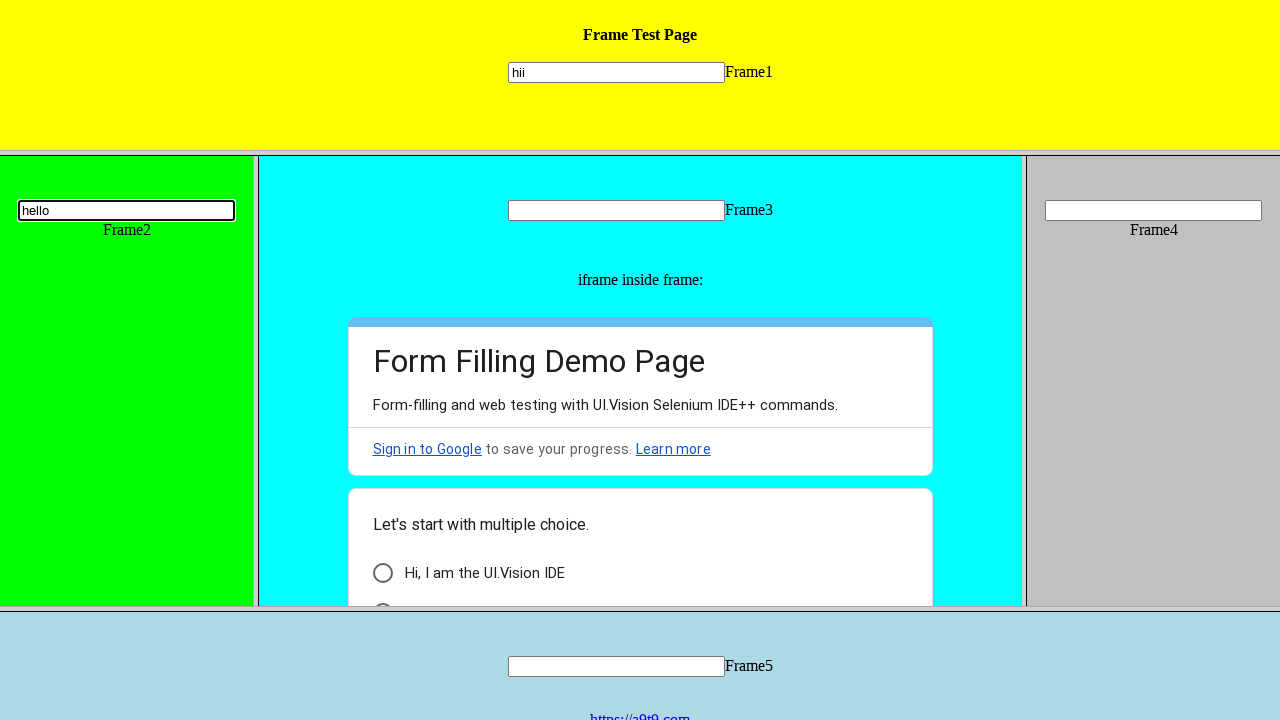

Located frame 3 with src='frame_3.html'
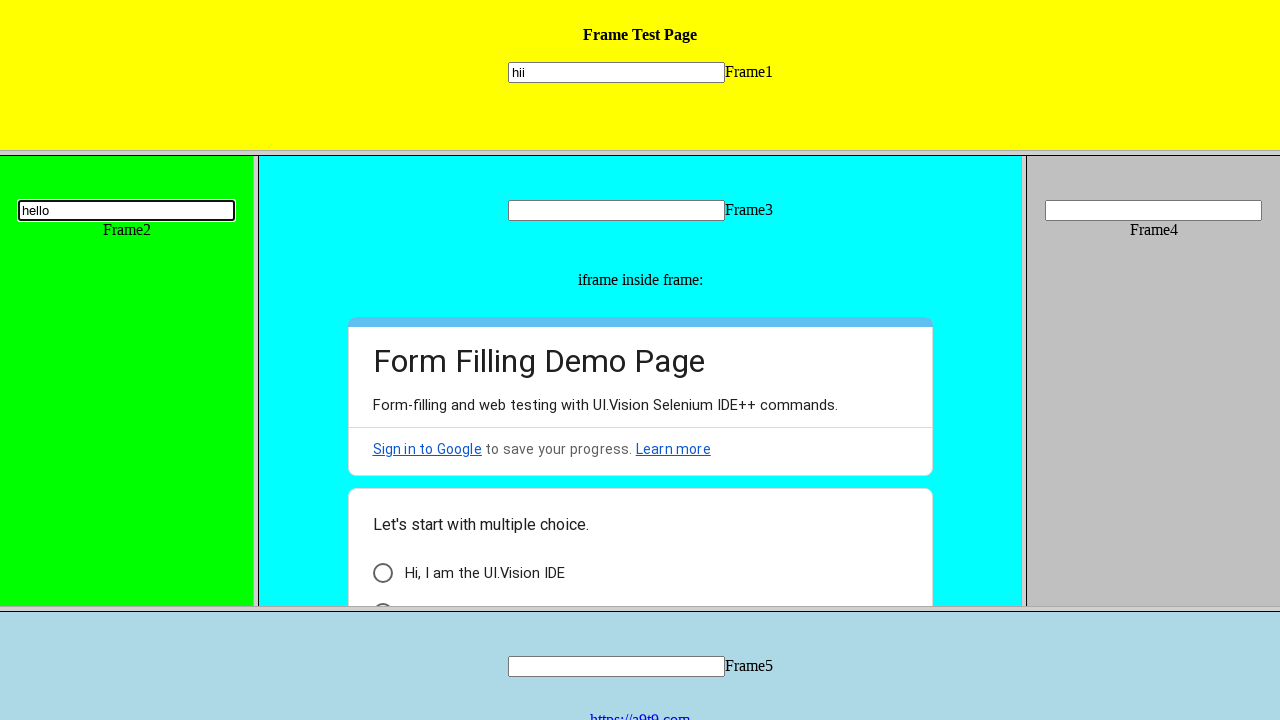

Filled text input in frame 3 with 'hey' on frame[src='frame_3.html'] >> internal:control=enter-frame >> input[name='mytext3
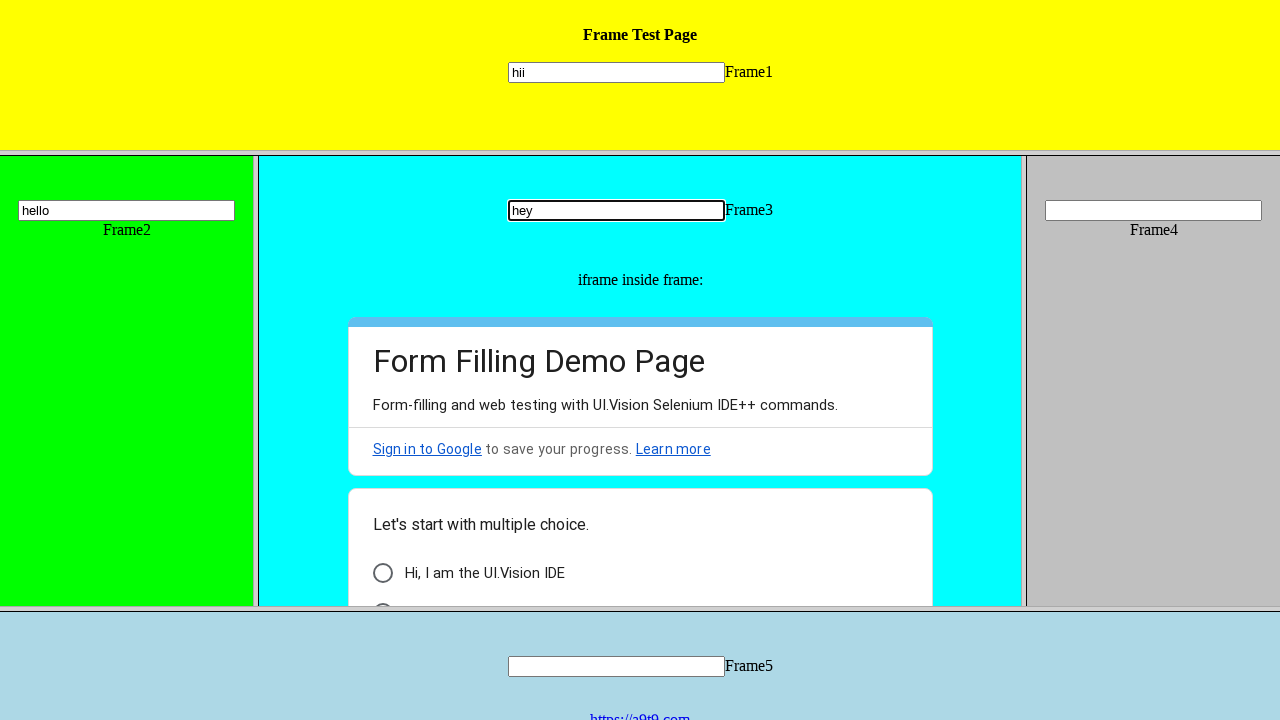

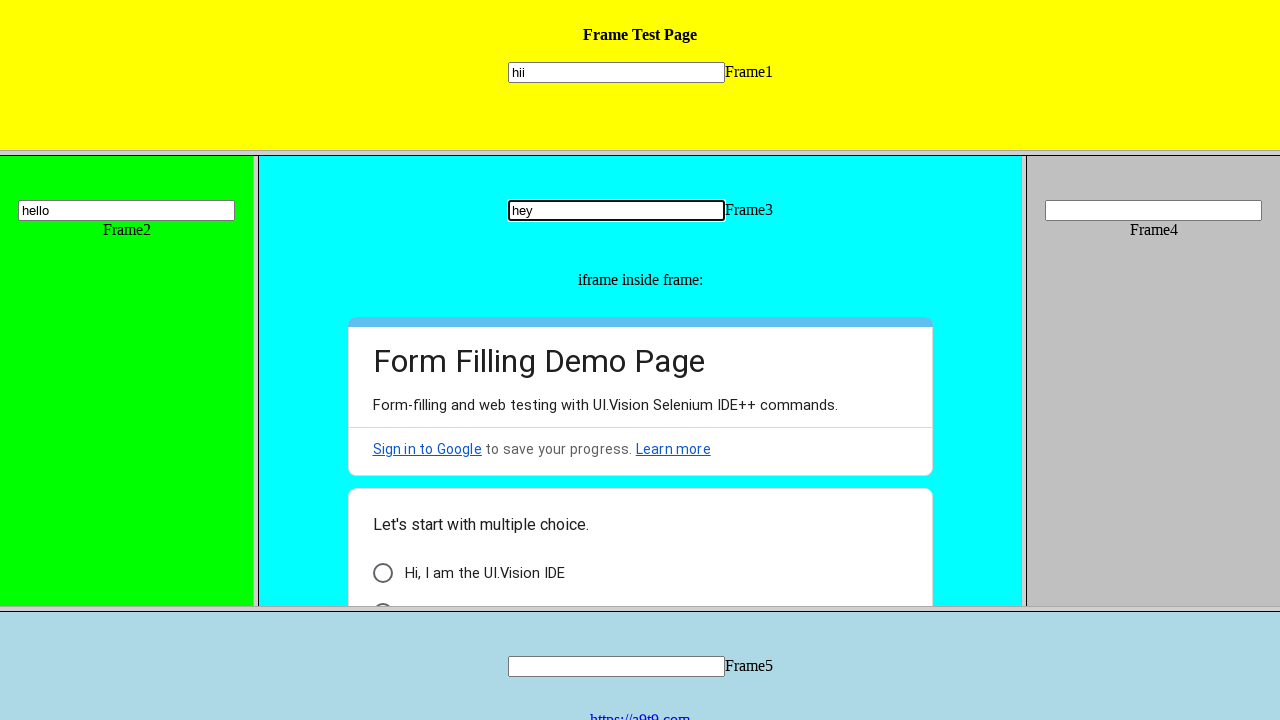